Tests explicit wait for element visibility by waiting for the magic text element to be visible with the final text

Starting URL: https://kristinek.github.io/site/examples/sync

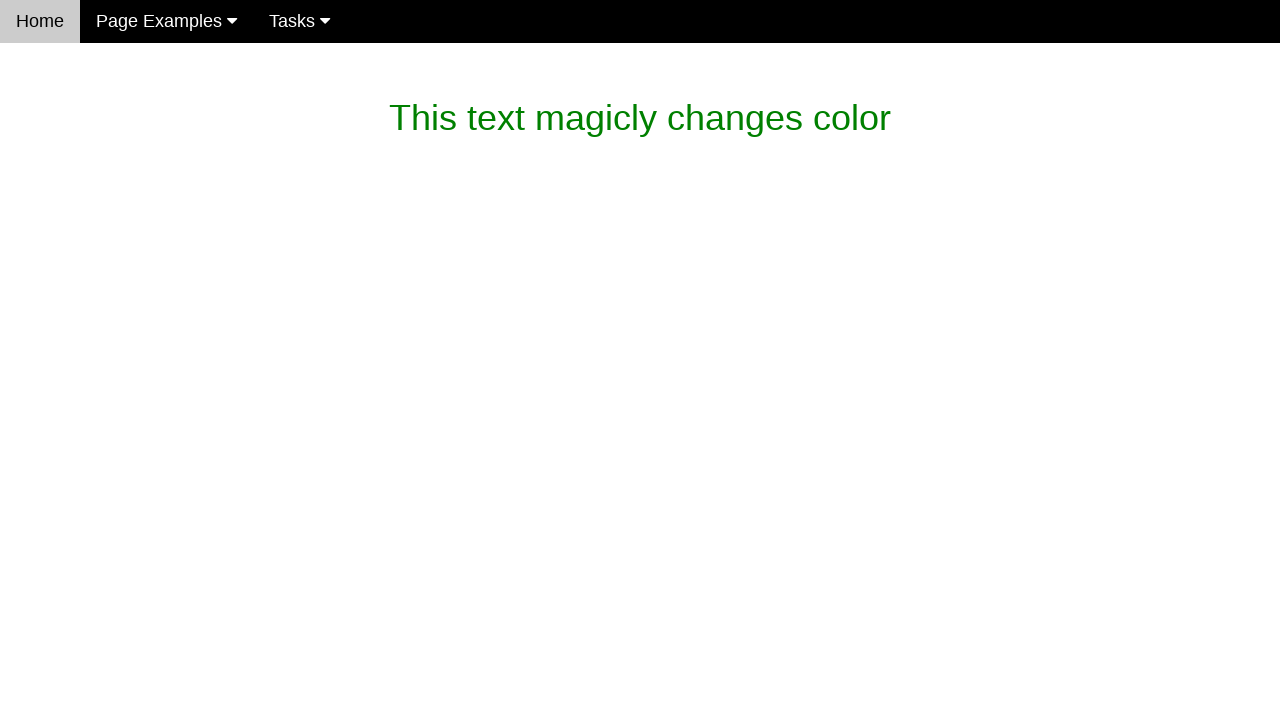

Waited for magic_text element to become visible with final text 'What is this magic? It's dev magic~'
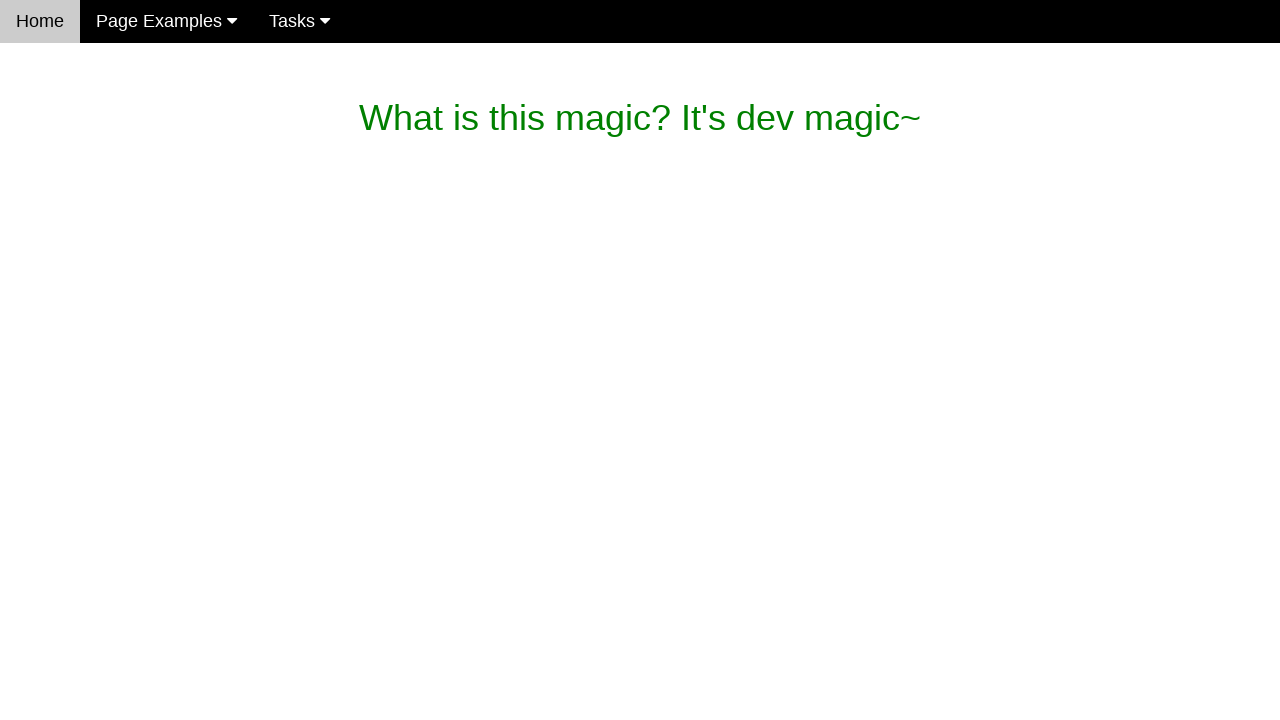

Verified magic_text element contains expected final text
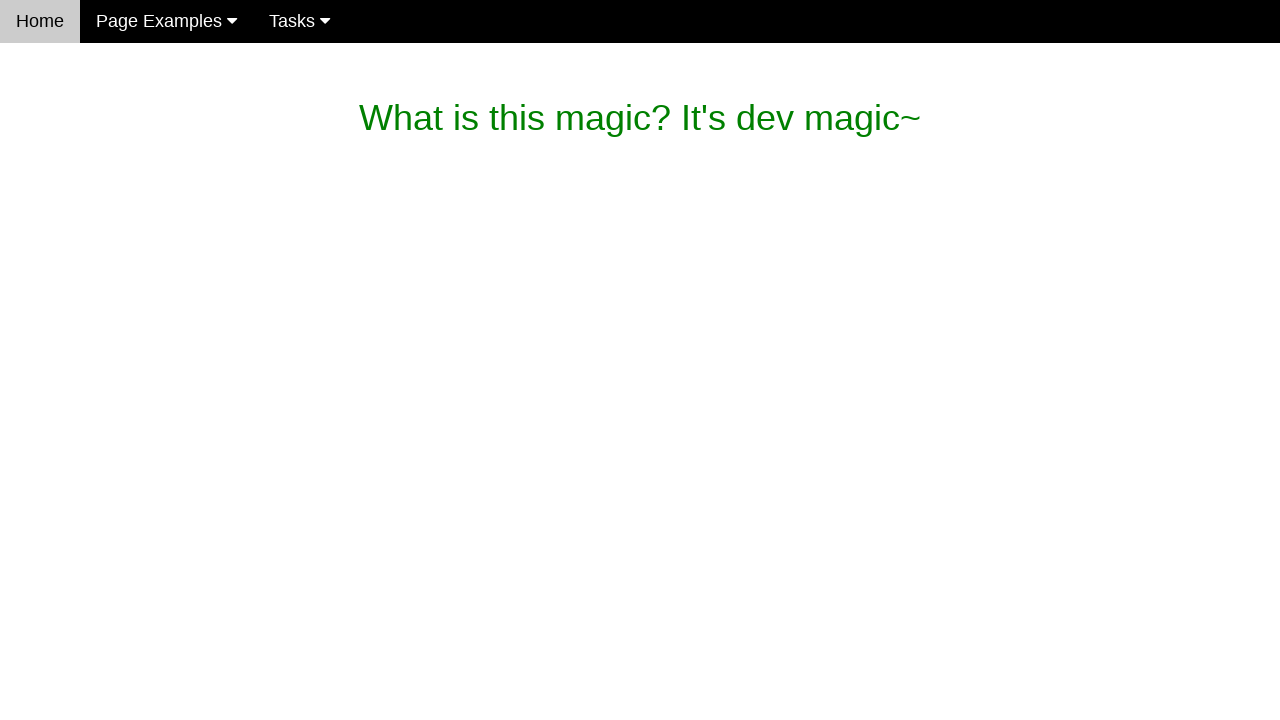

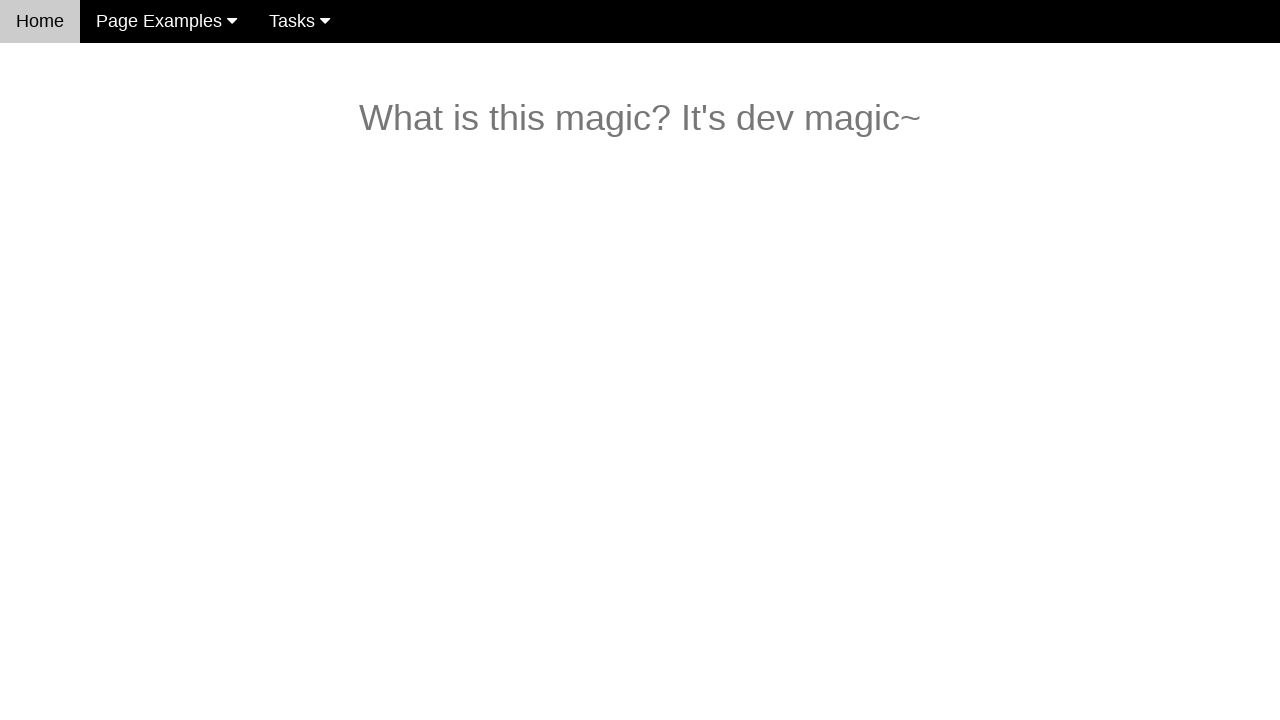